Tests table sorting functionality by clicking the name column header and verifying the table rows are properly sorted in ascending order

Starting URL: https://kitchen.applitools.com/ingredients/table

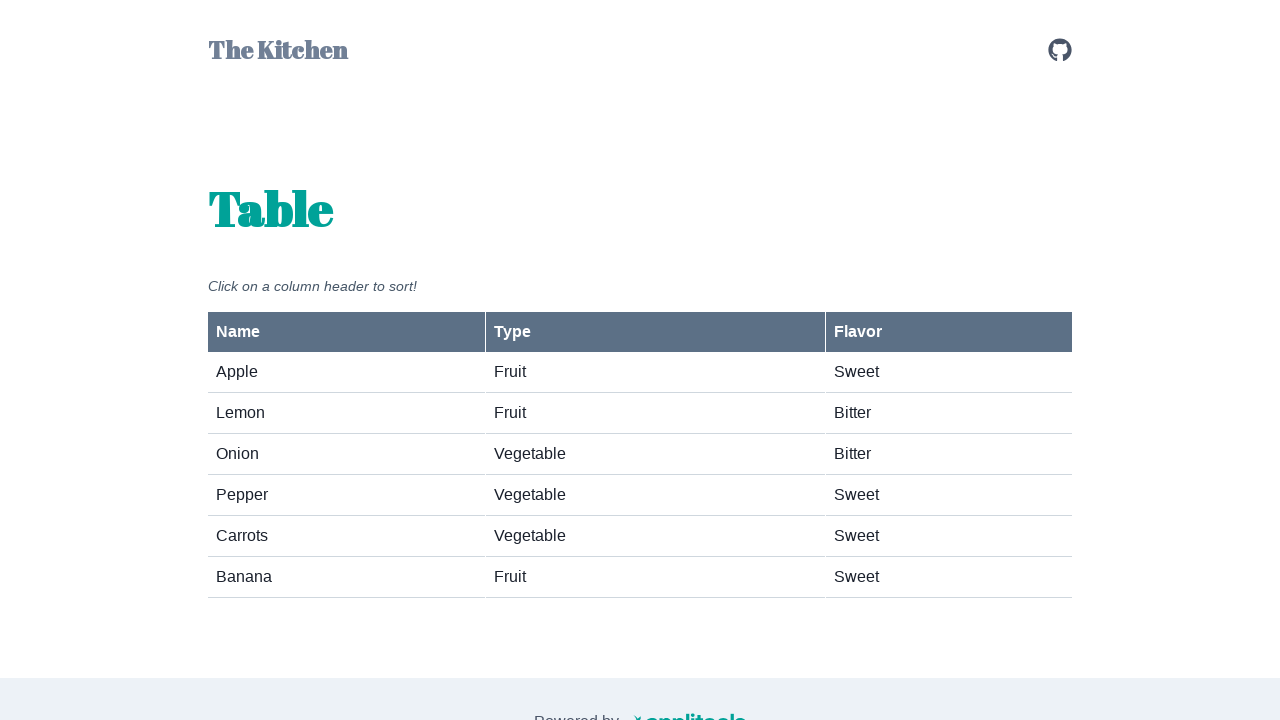

Waited for table rows to load in the fruits-vegetables table
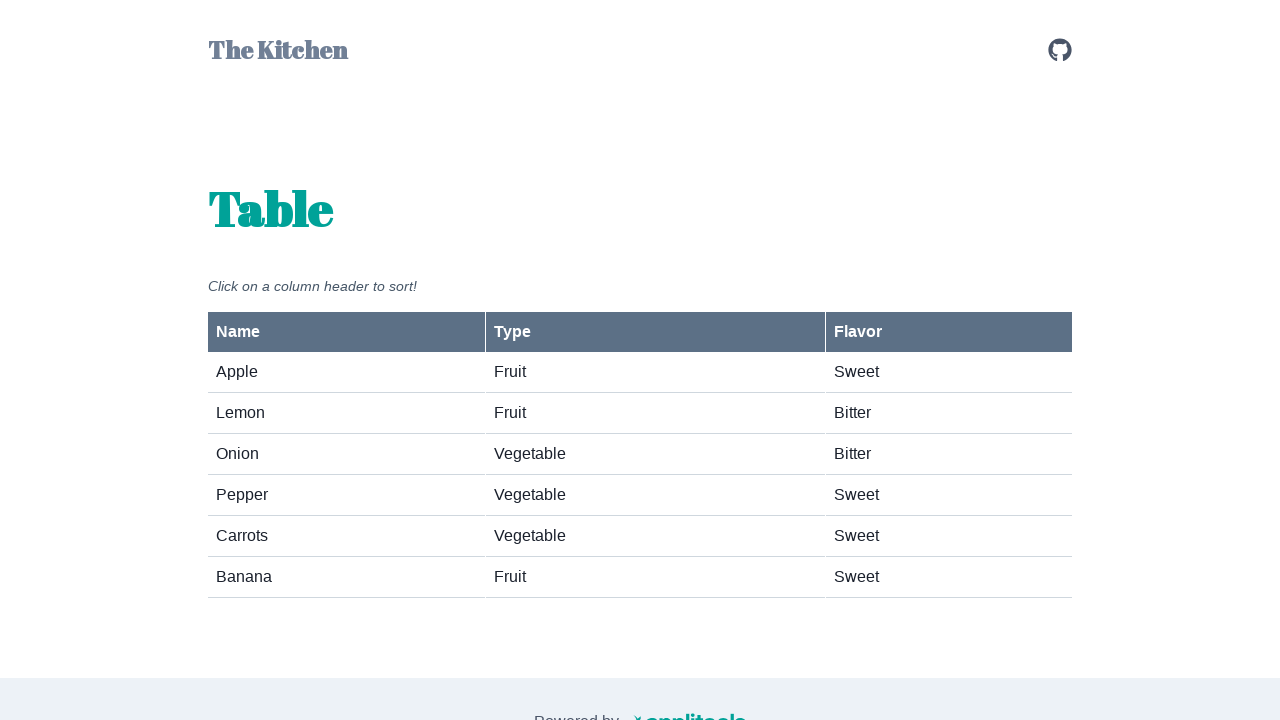

Retrieved initial table rows before sorting
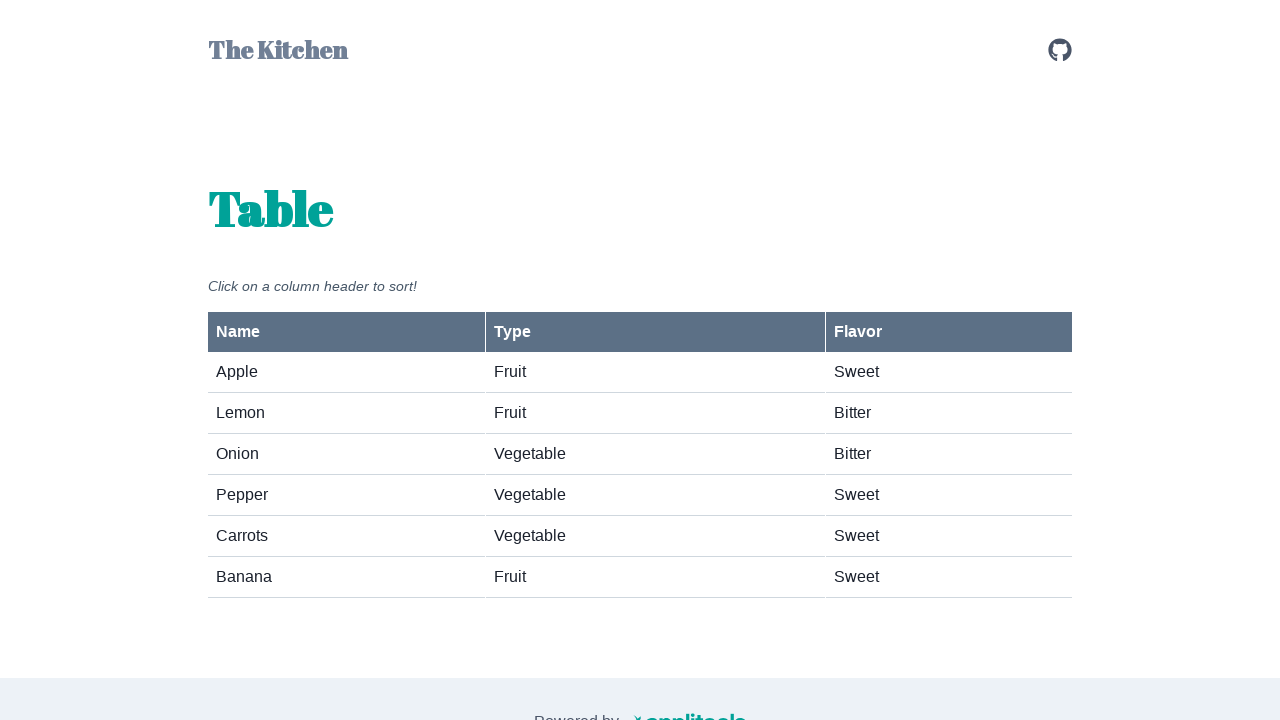

Clicked the name column header button to sort ascending at (346, 332) on #column-button-name
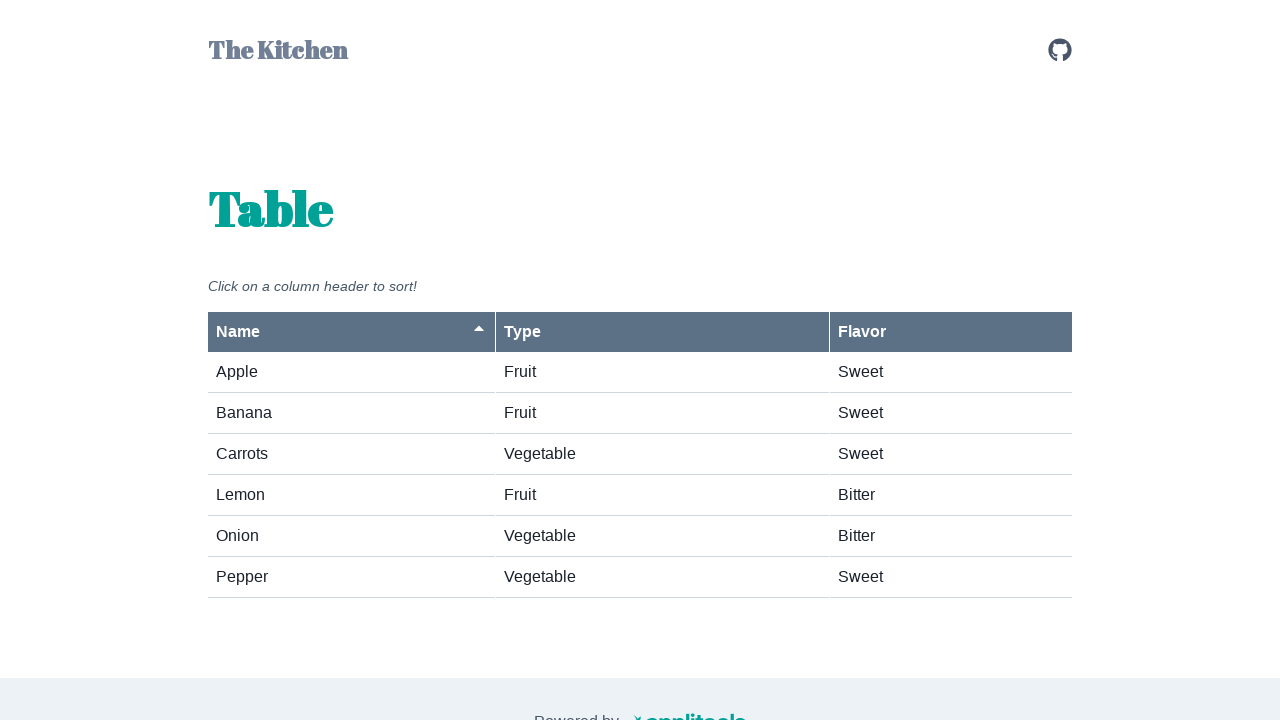

Waited for table rows to update after sorting
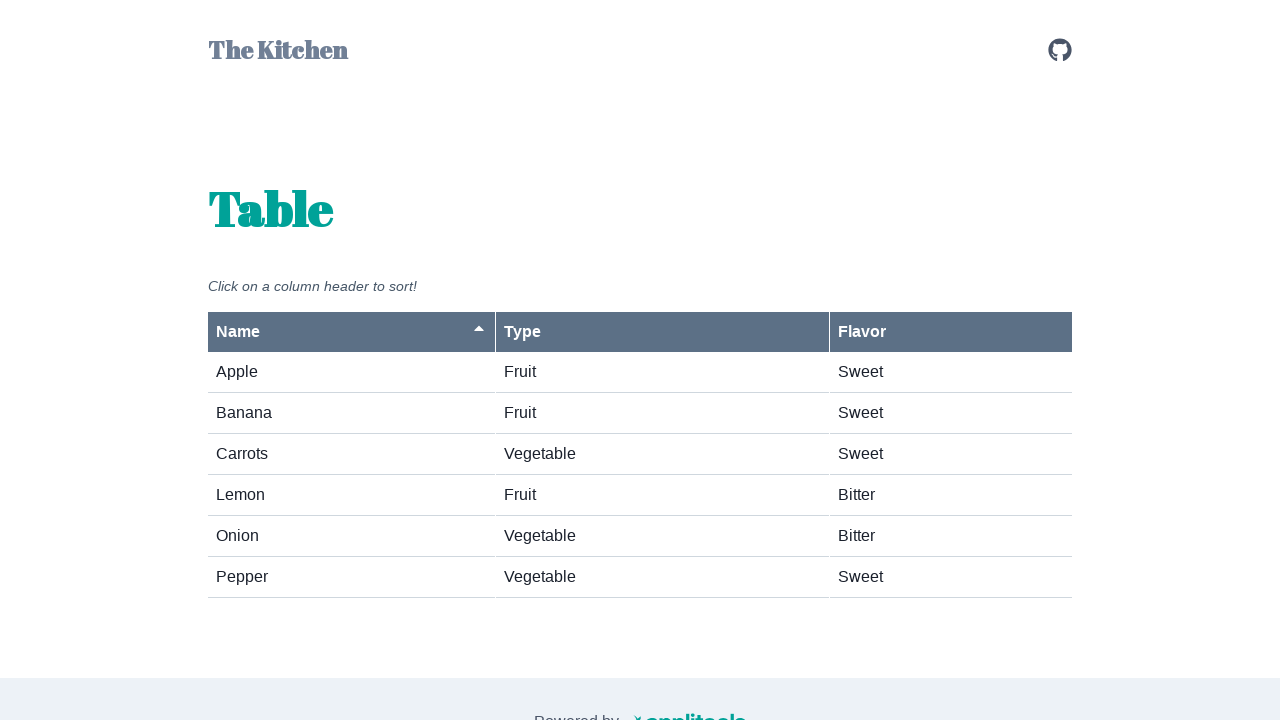

Retrieved table rows after sorting to verify ascending order
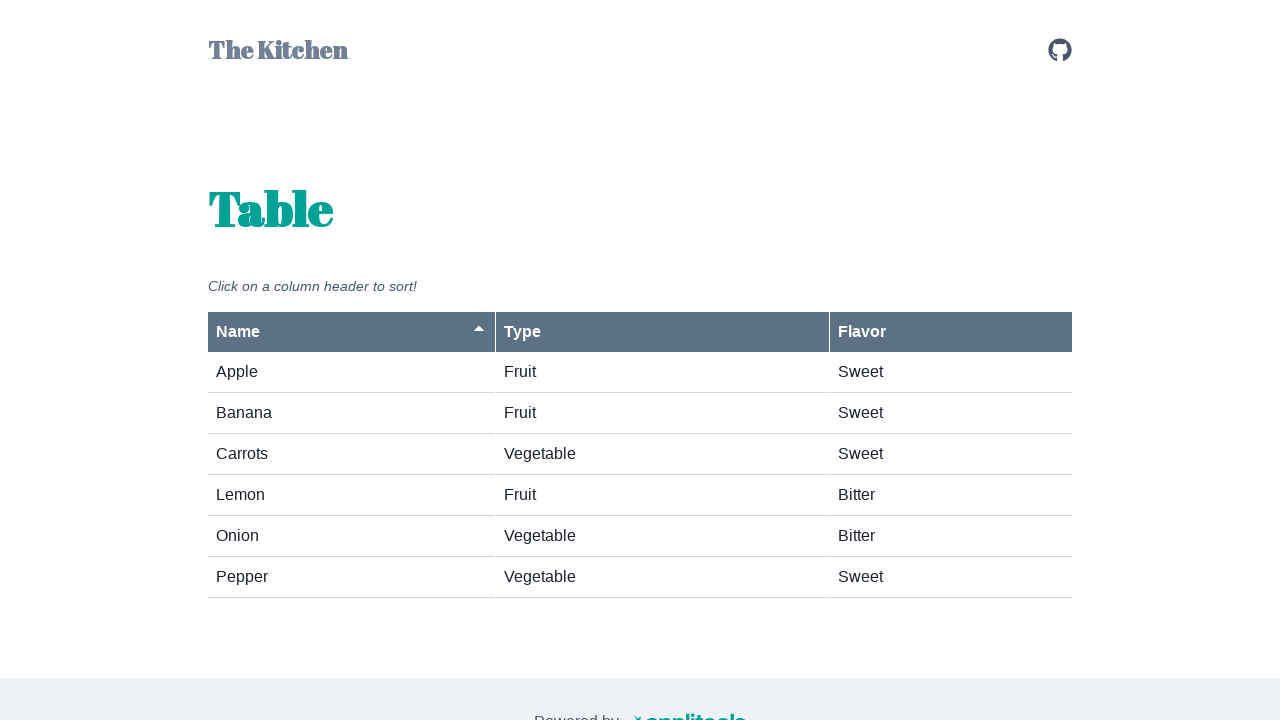

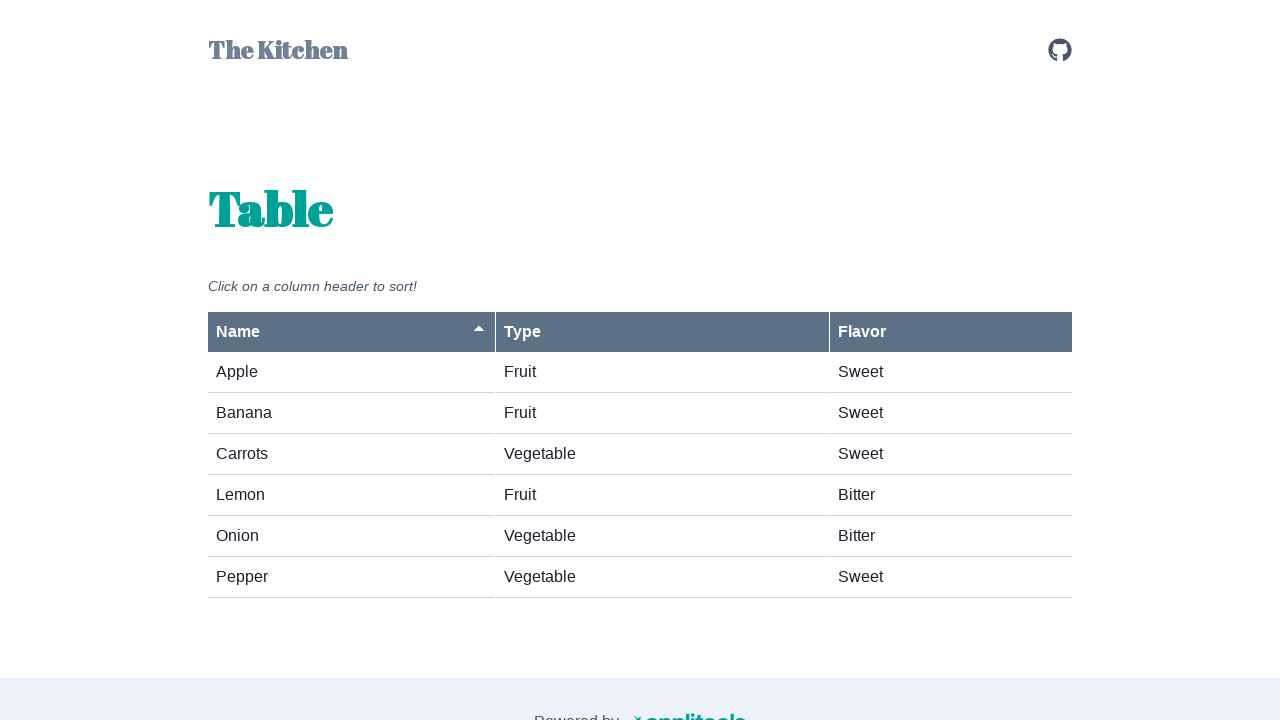